Tests alert handling functionality by triggering an alert popup and accepting it

Starting URL: https://demo.automationtesting.in/Alerts.html

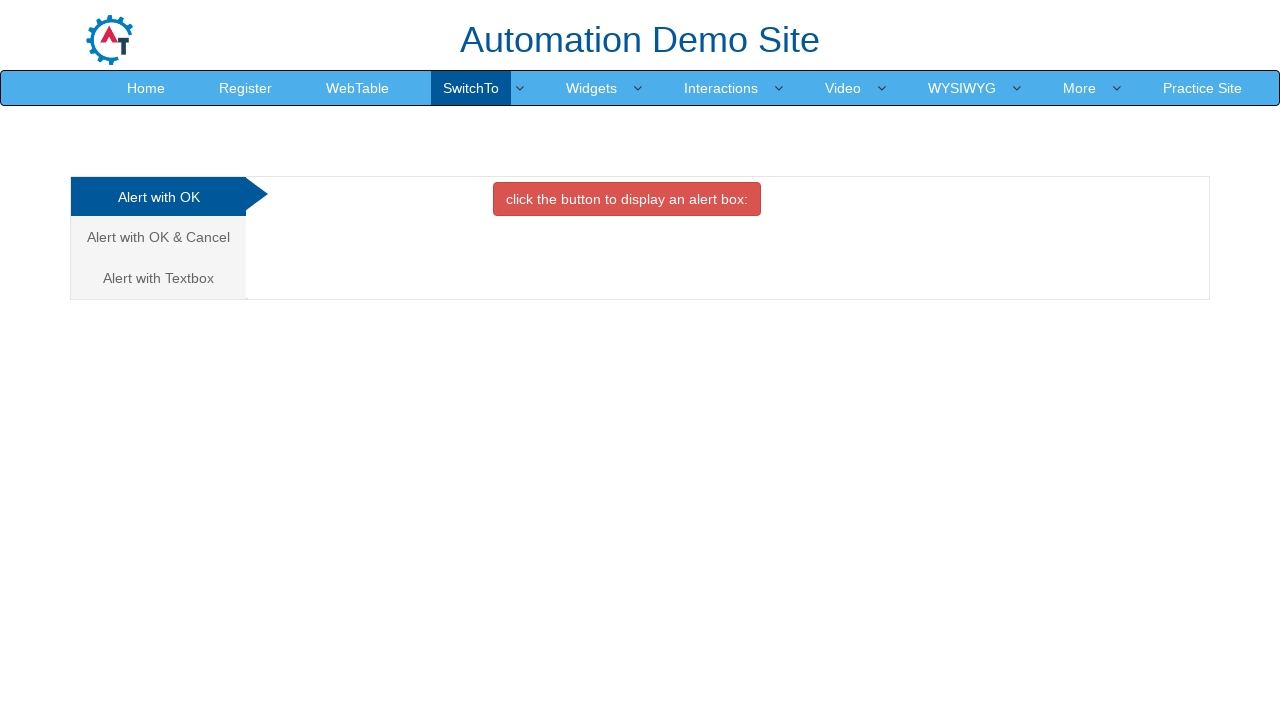

Clicked on the OK Tab link at (158, 197) on a[href='#OKTab']
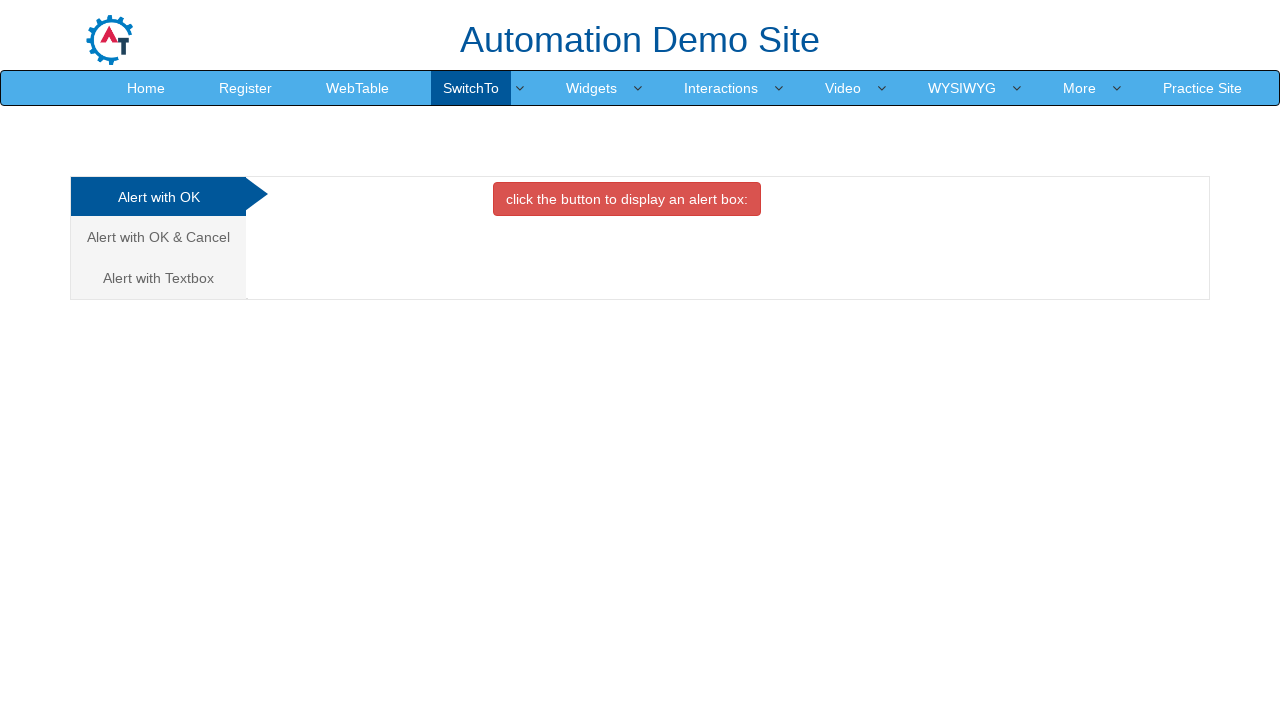

Clicked the button to trigger alert at (627, 199) on .btn.btn-danger
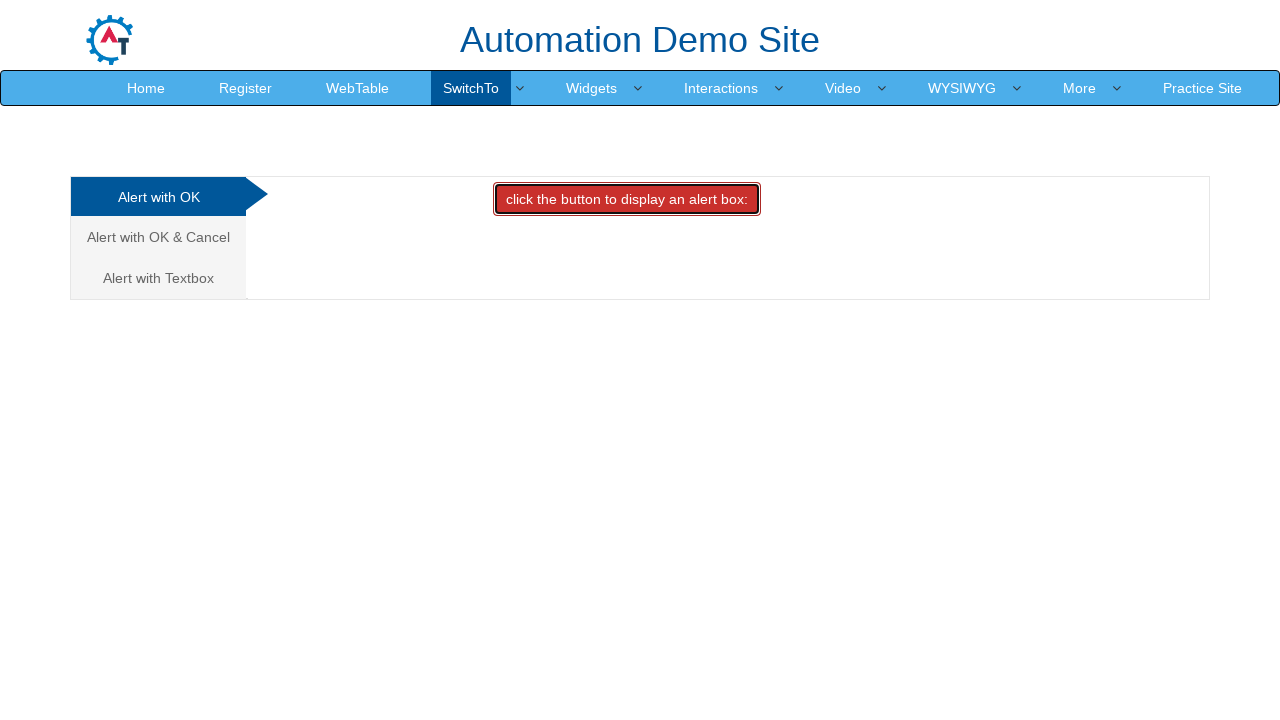

Set up dialog handler to accept alerts
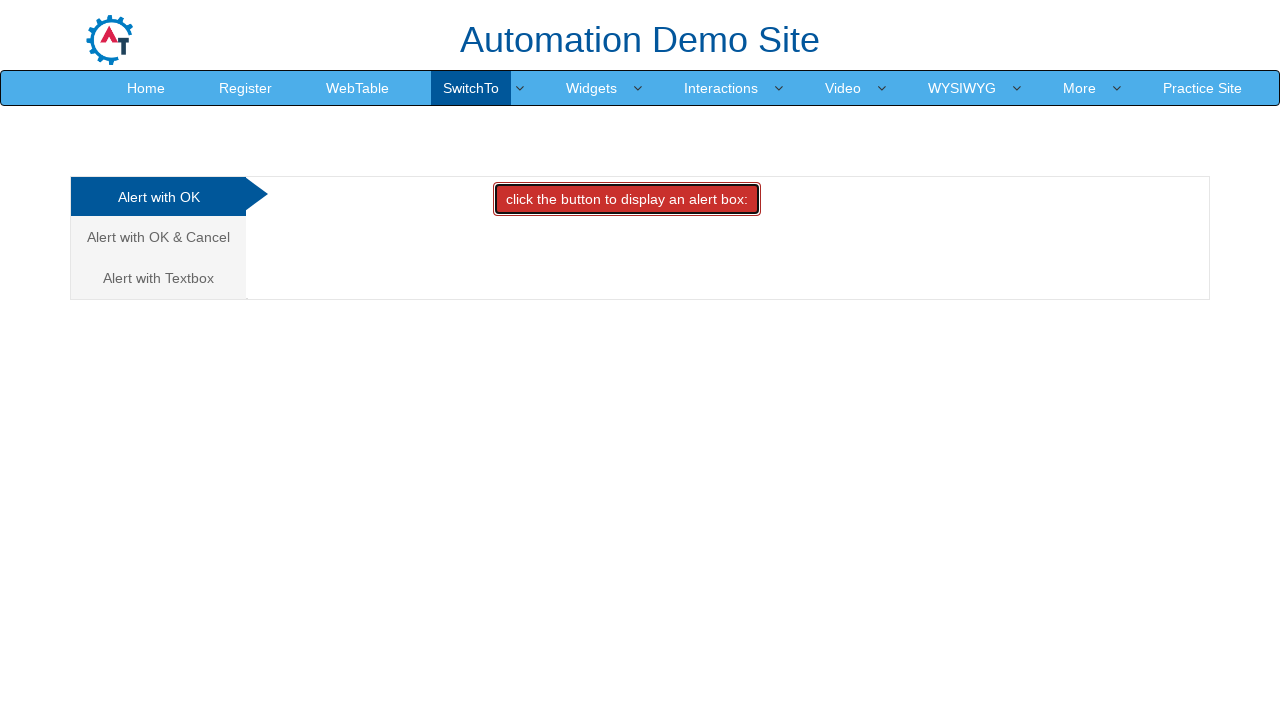

Clicked the button again to trigger alert and accepted it at (627, 199) on .btn.btn-danger
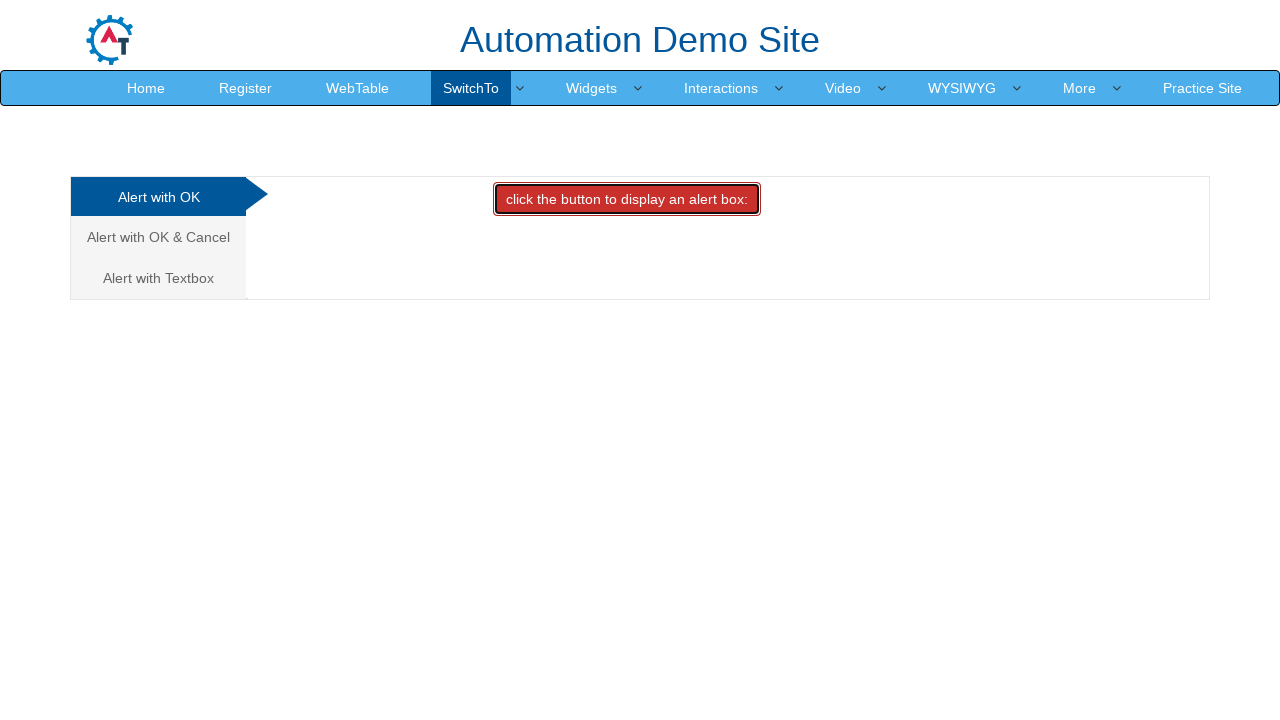

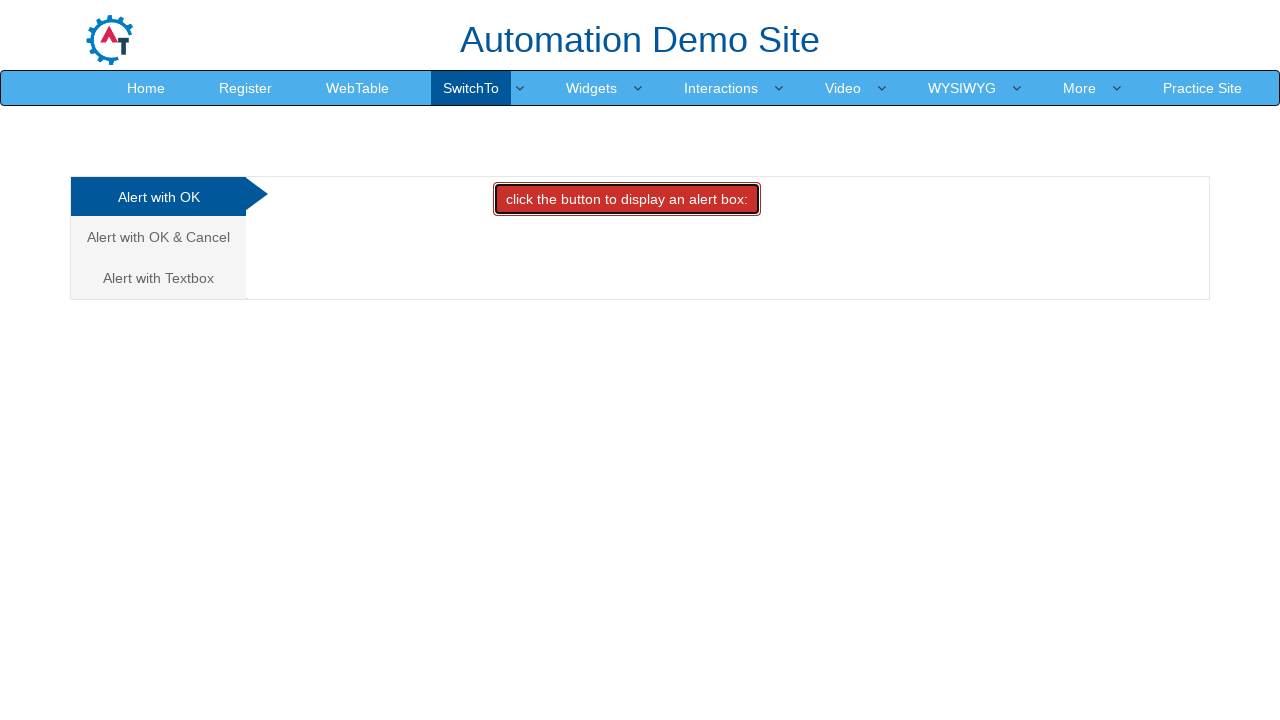